Navigates to TechGlobal Training website and clicks on the hero banner container div twice

Starting URL: https://www.techglobal-training.com/

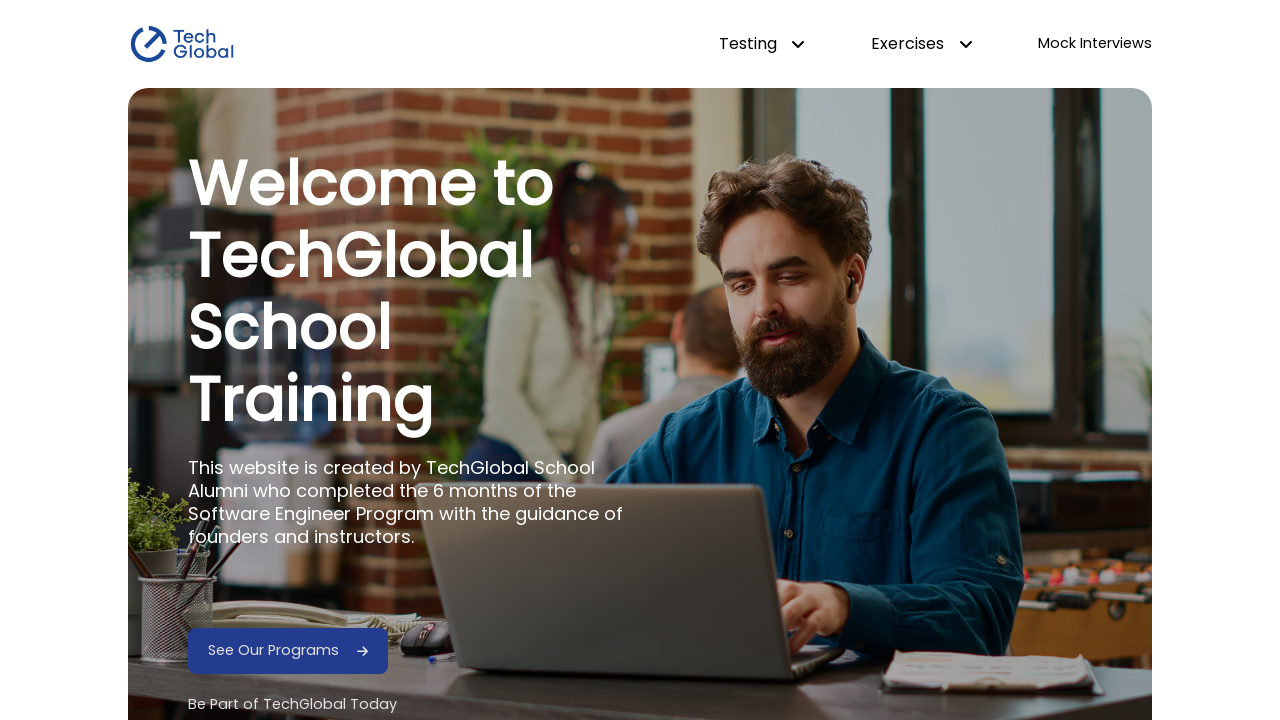

Navigated to TechGlobal Training website
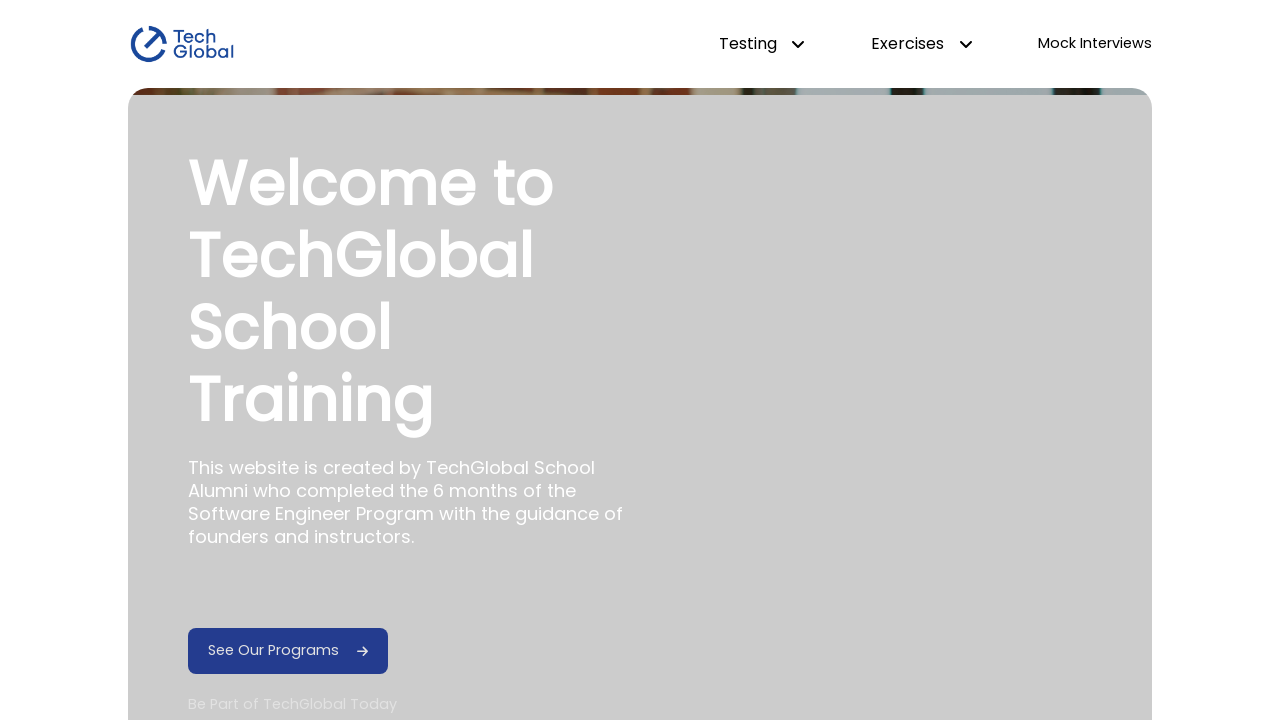

Clicked hero banner container div (first click) at (640, 434) on .HeroBanner_container__iInji > div
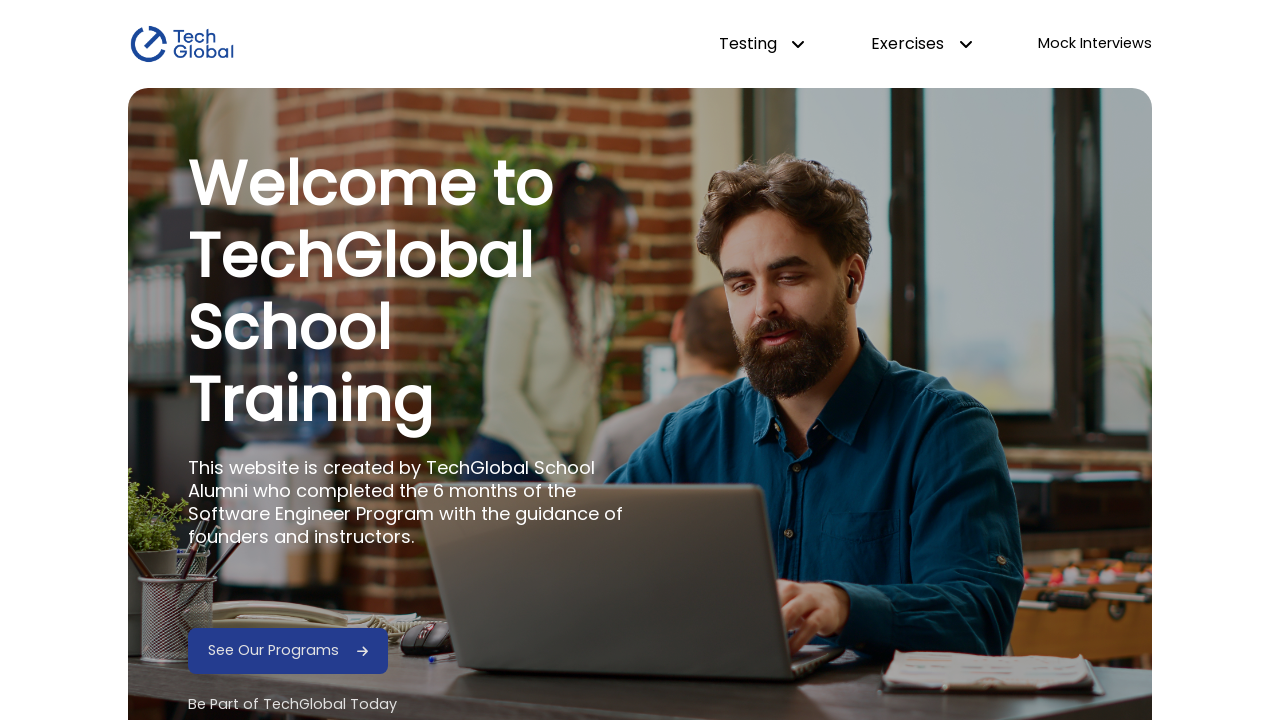

Clicked hero banner container div (second click) at (640, 434) on .HeroBanner_container__iInji > div
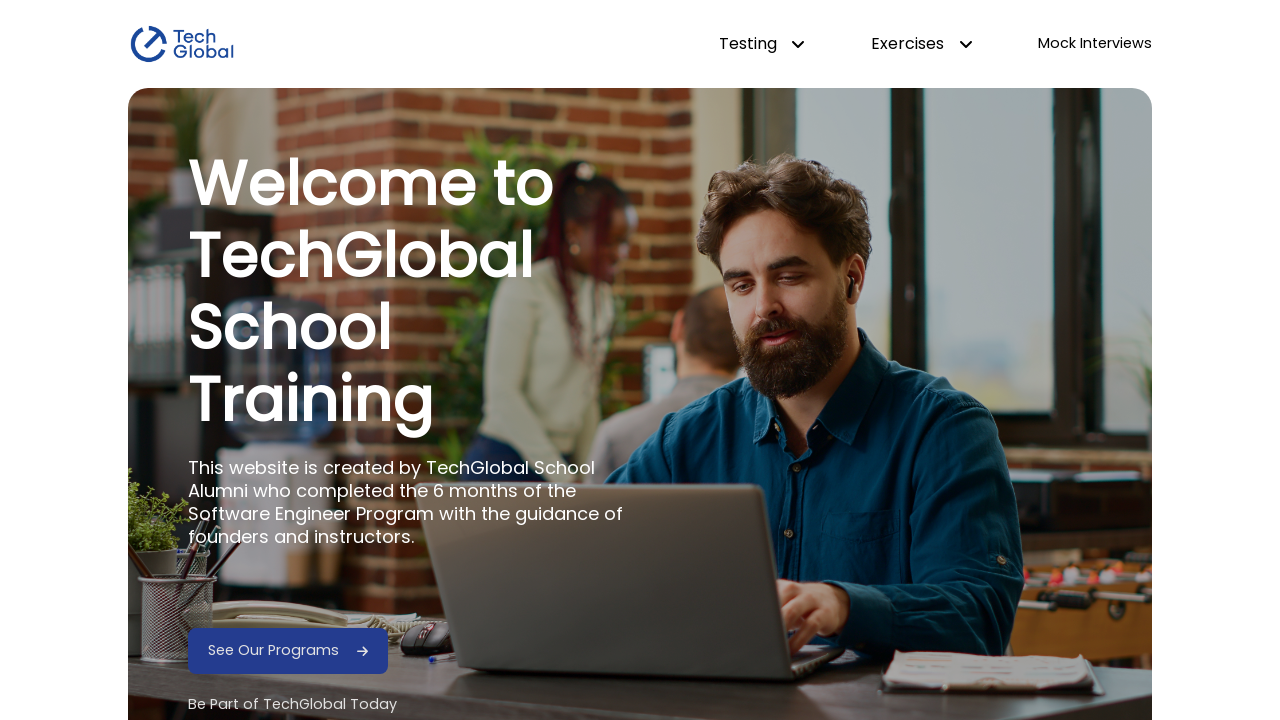

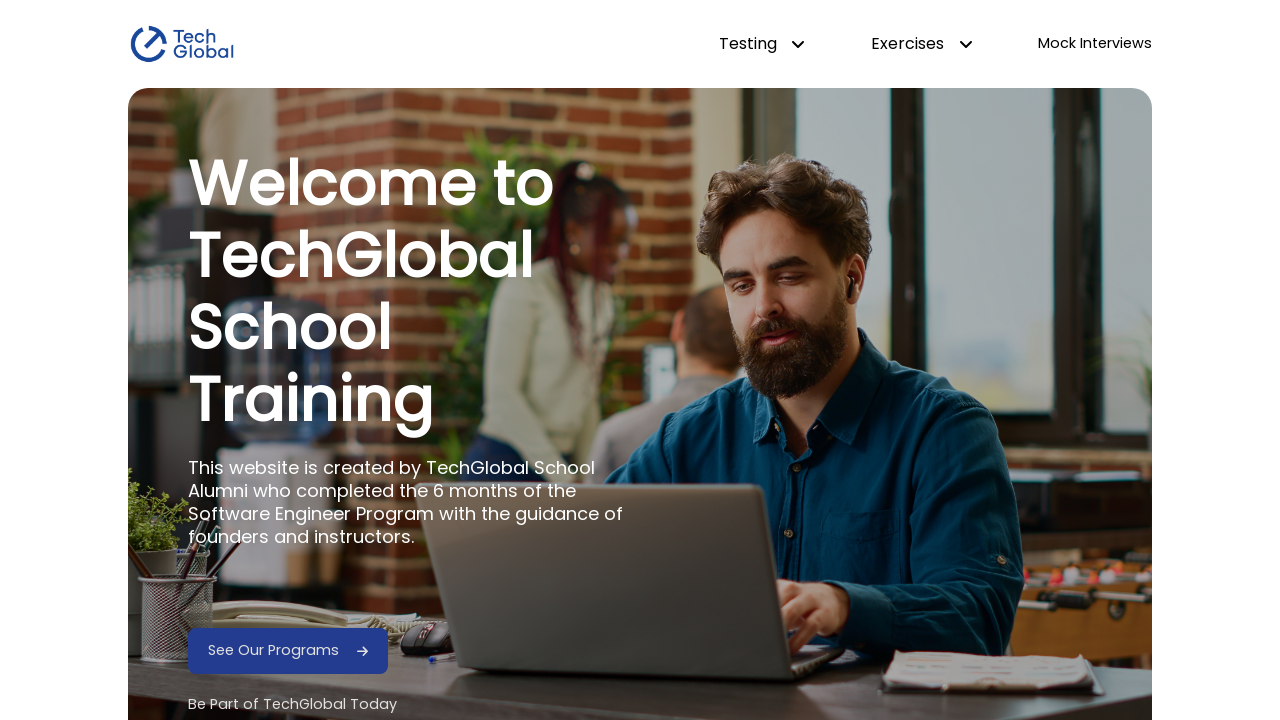